Navigates to the automation practice page, scrolls down to a web table, and verifies the table structure with rows and columns is accessible.

Starting URL: https://www.rahulshettyacademy.com/AutomationPractice/#top

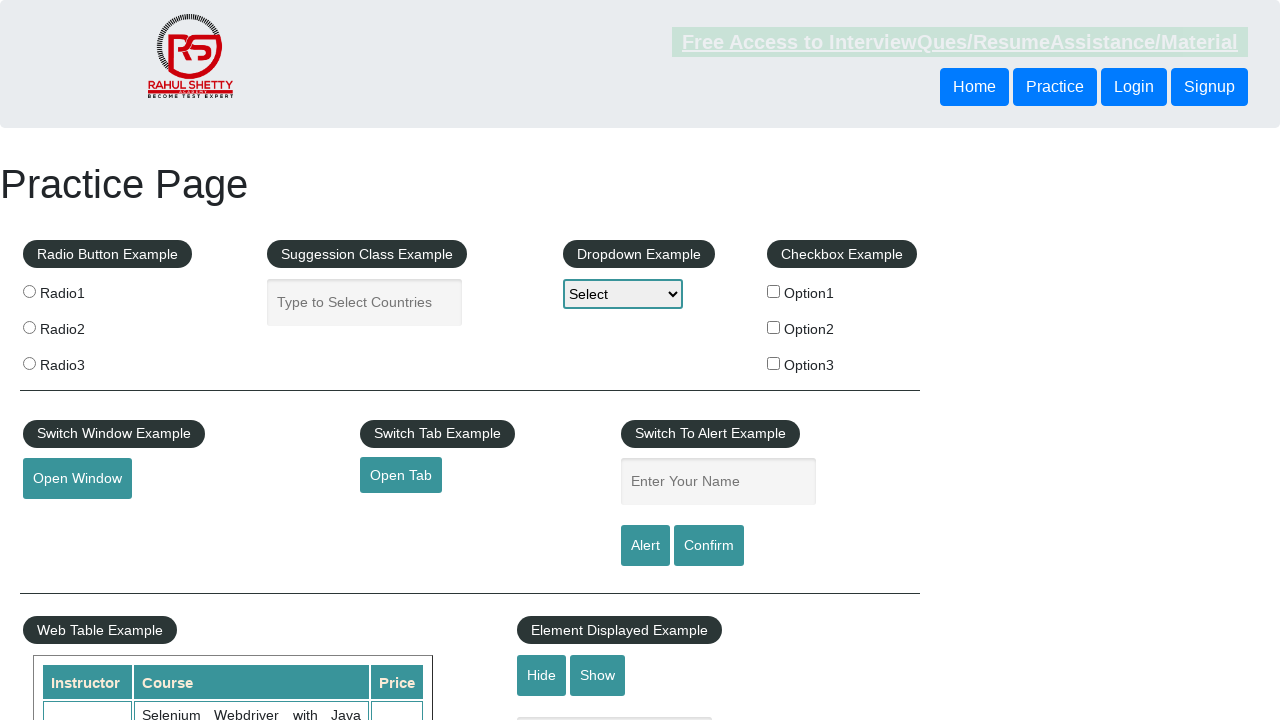

Navigated to Rahul Shetty Academy automation practice page
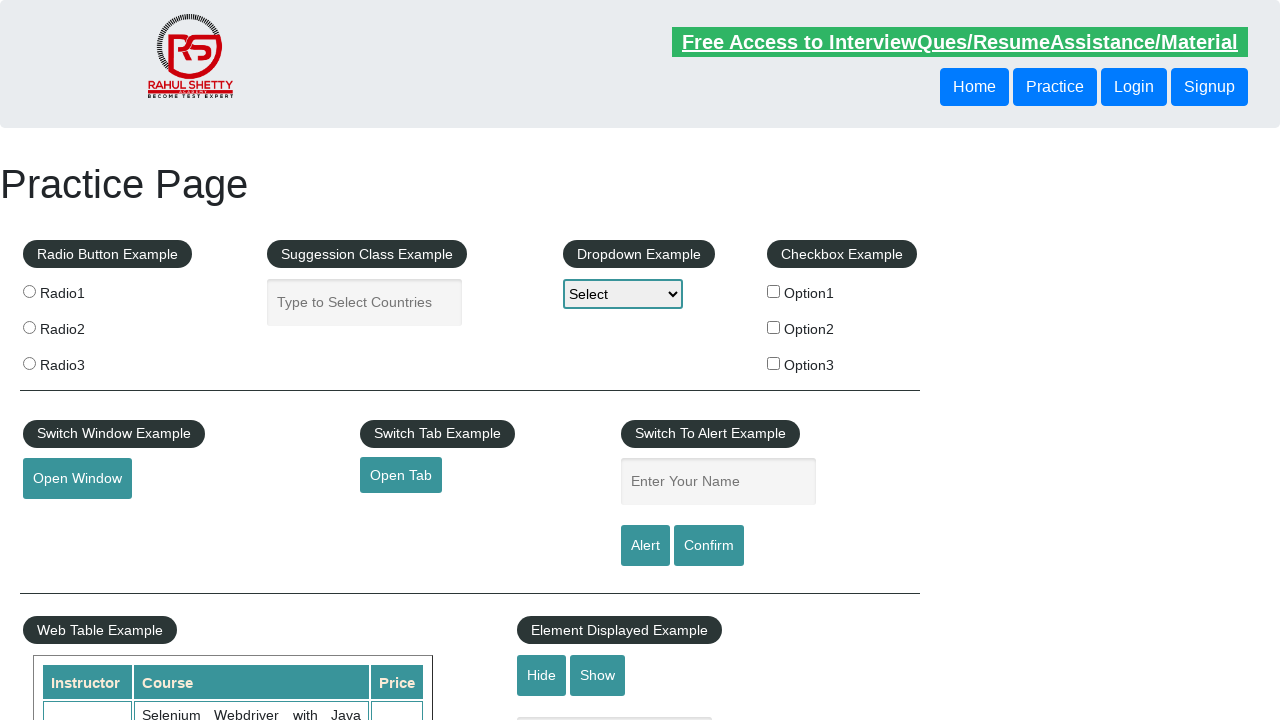

Scrolled down 600px to reveal the web table
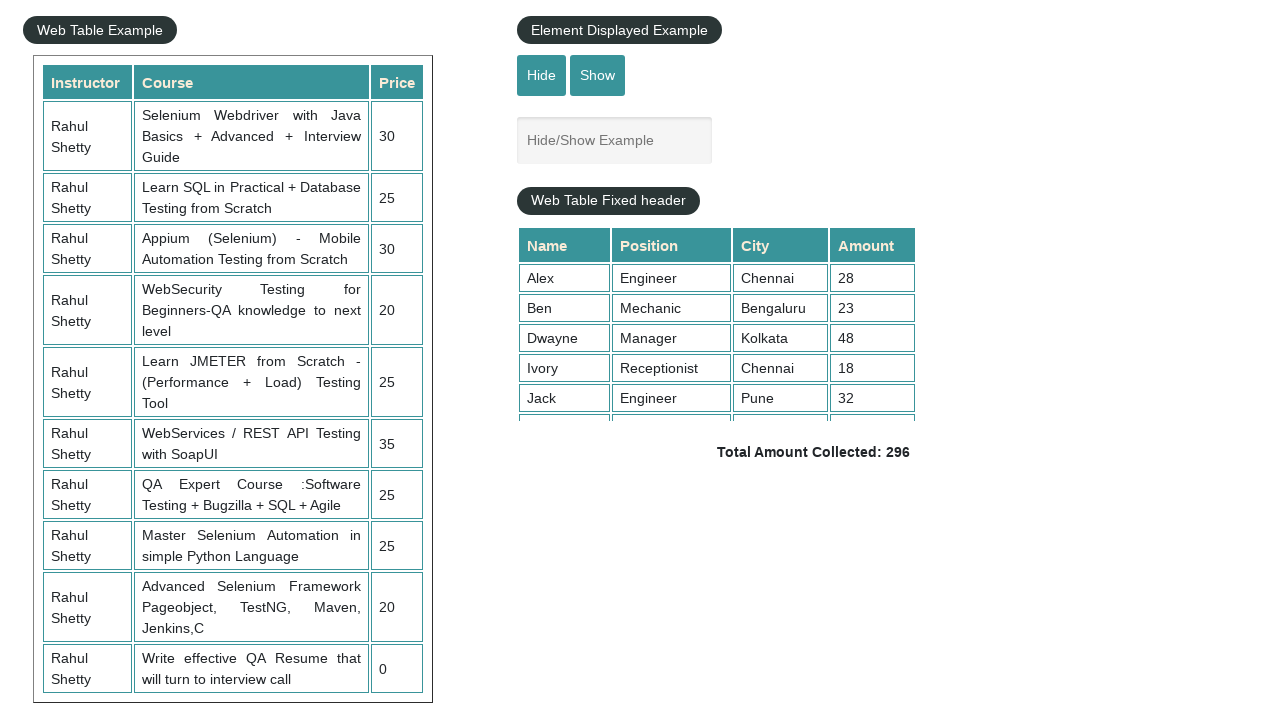

Web table with fixed header became visible
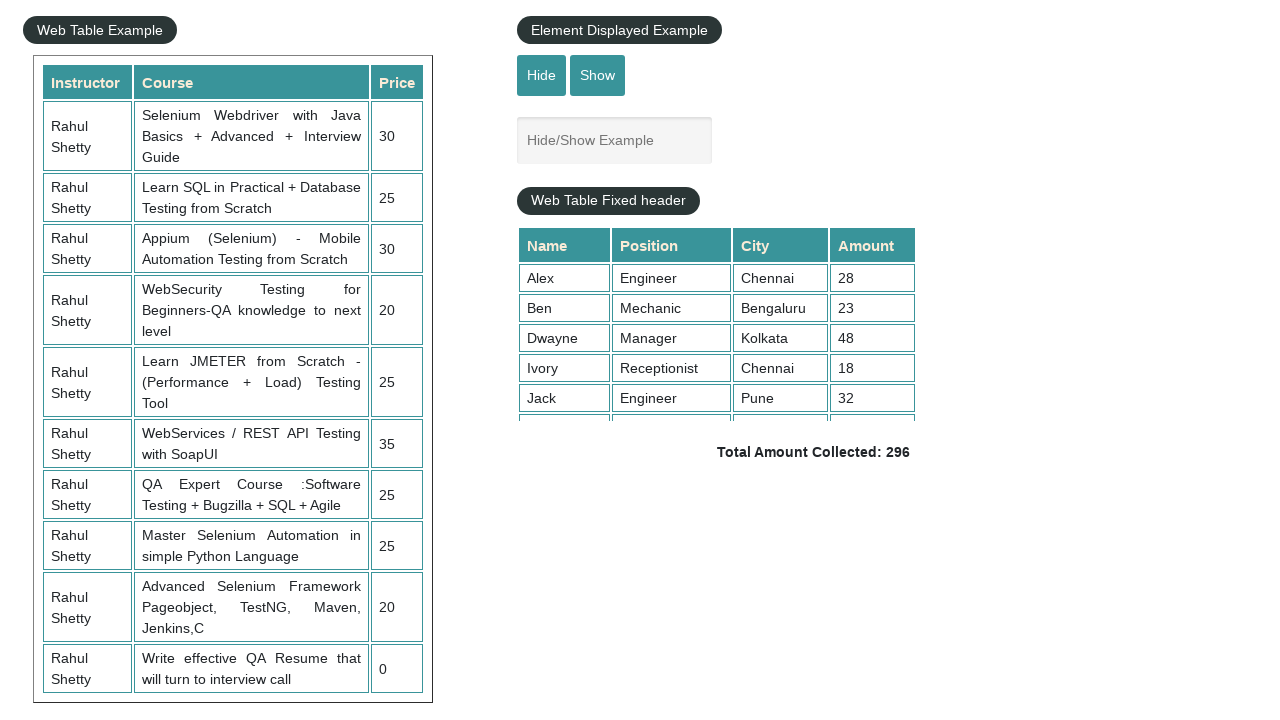

Located the table element
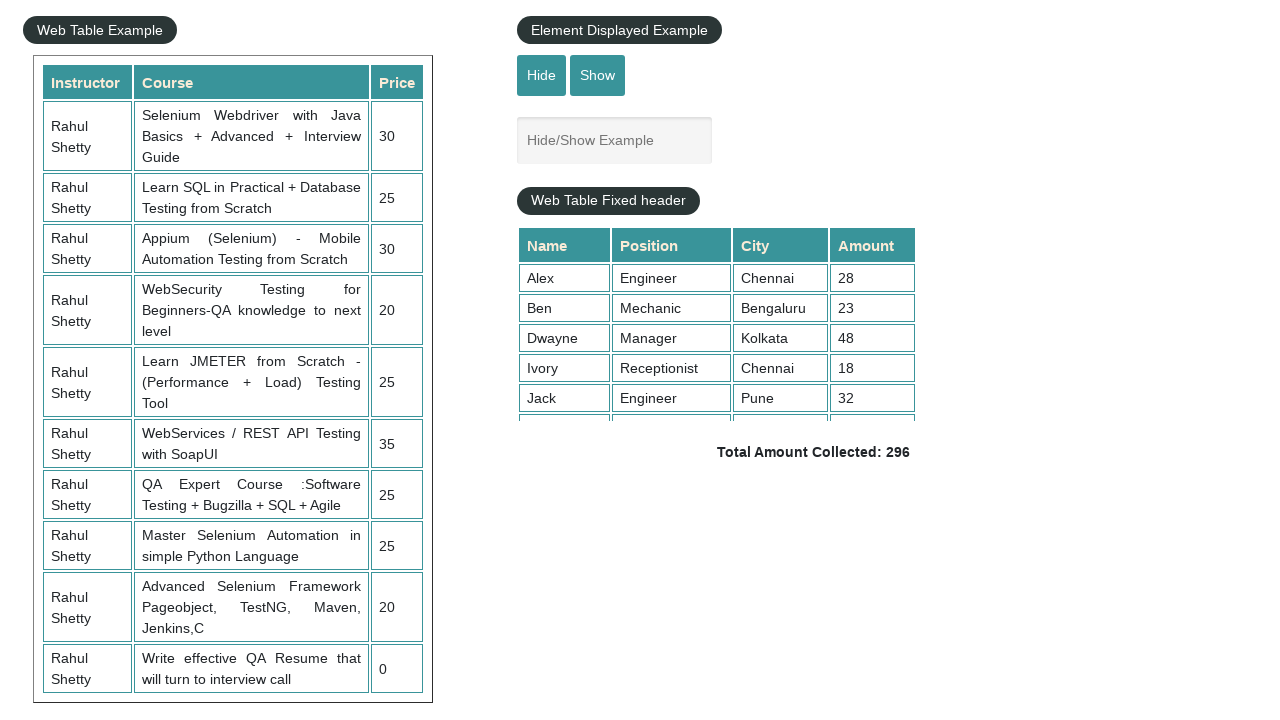

Located all table rows within the table
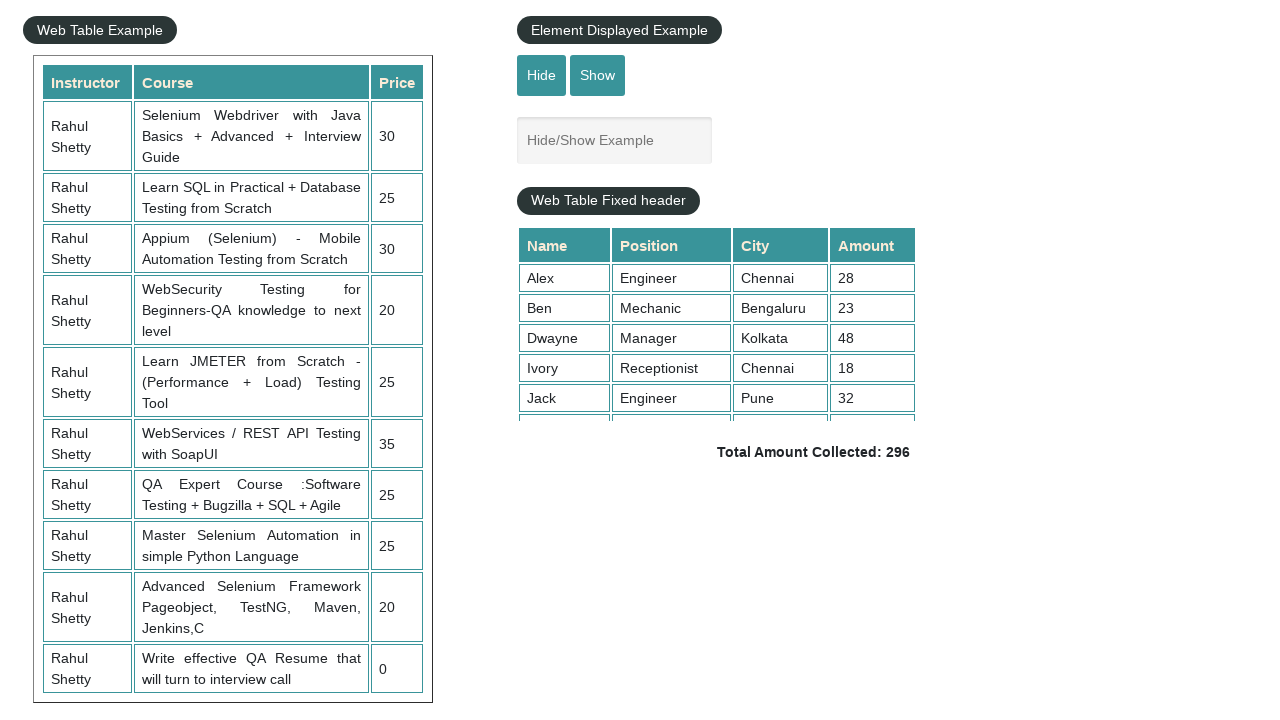

First table row is present and ready
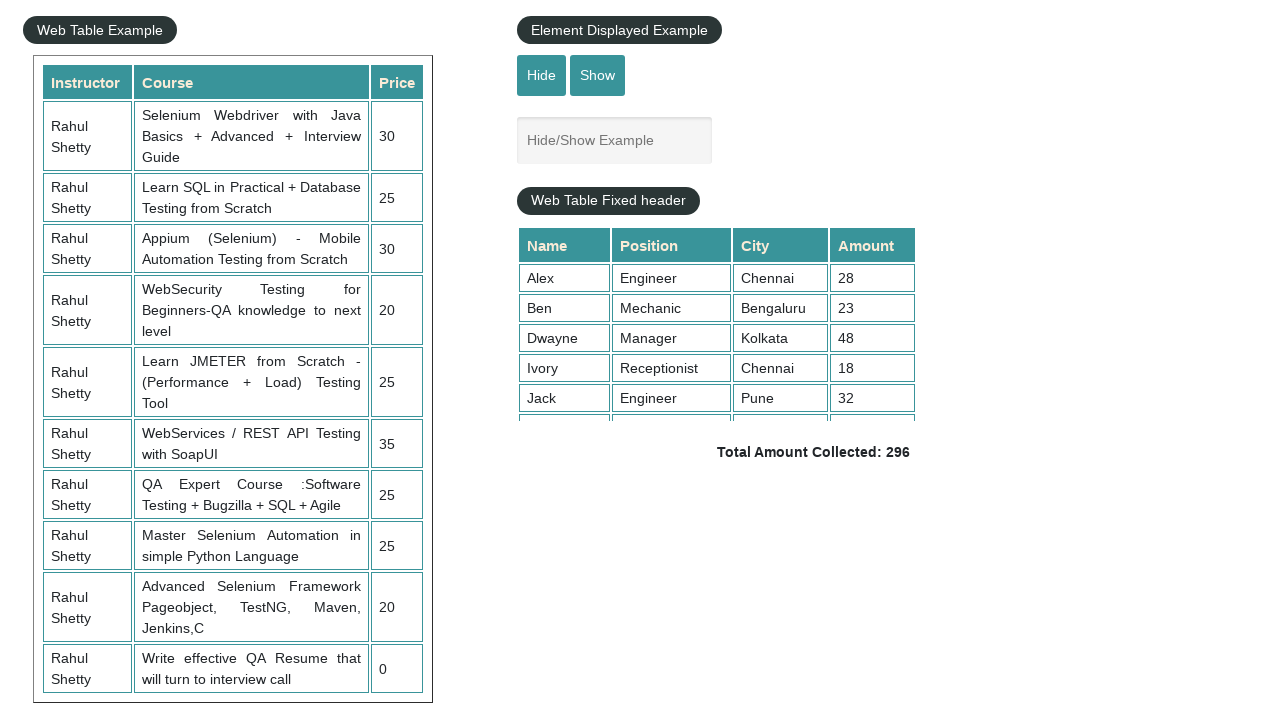

Selected first data row (skipping header)
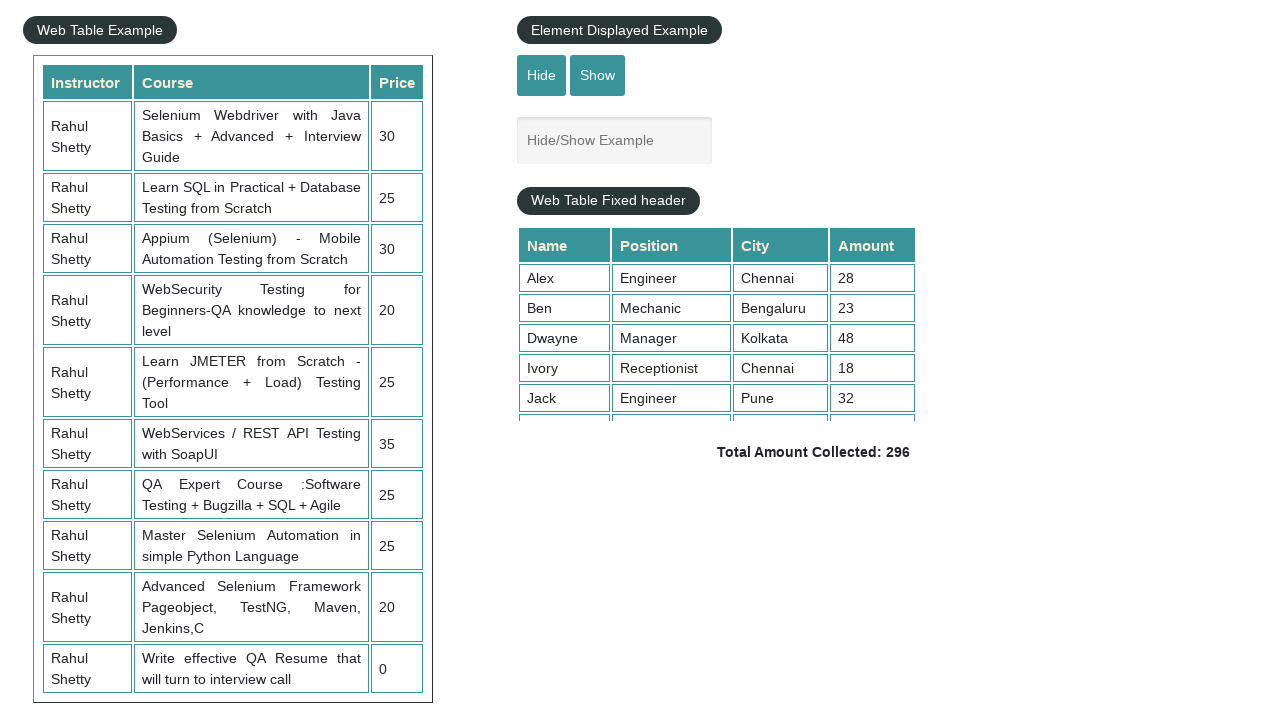

Located all columns in the first data row
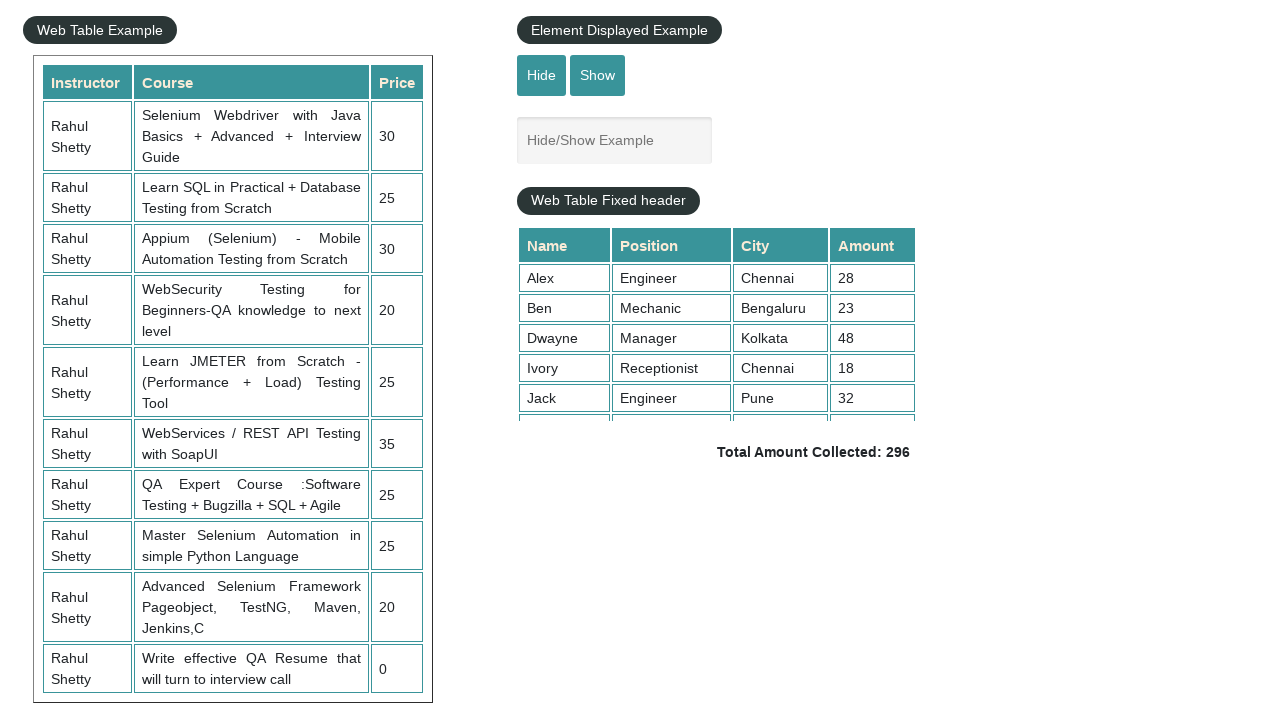

First column in the data row is present - table structure verified
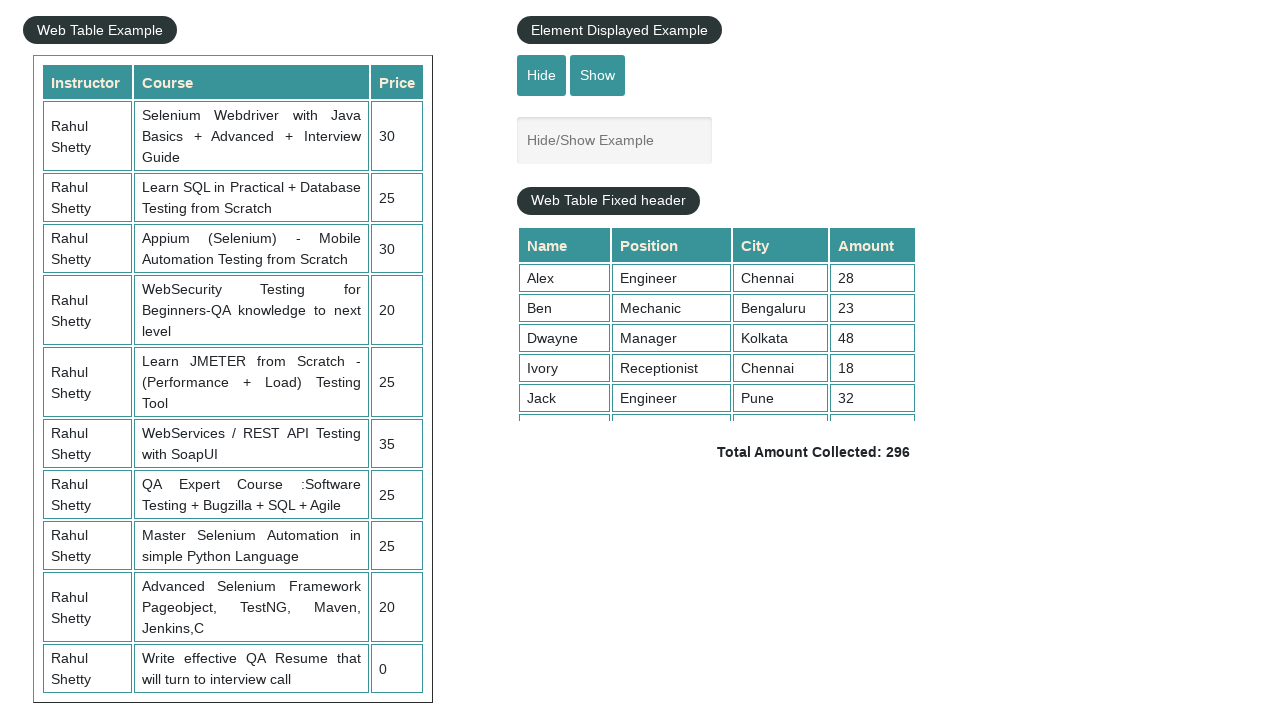

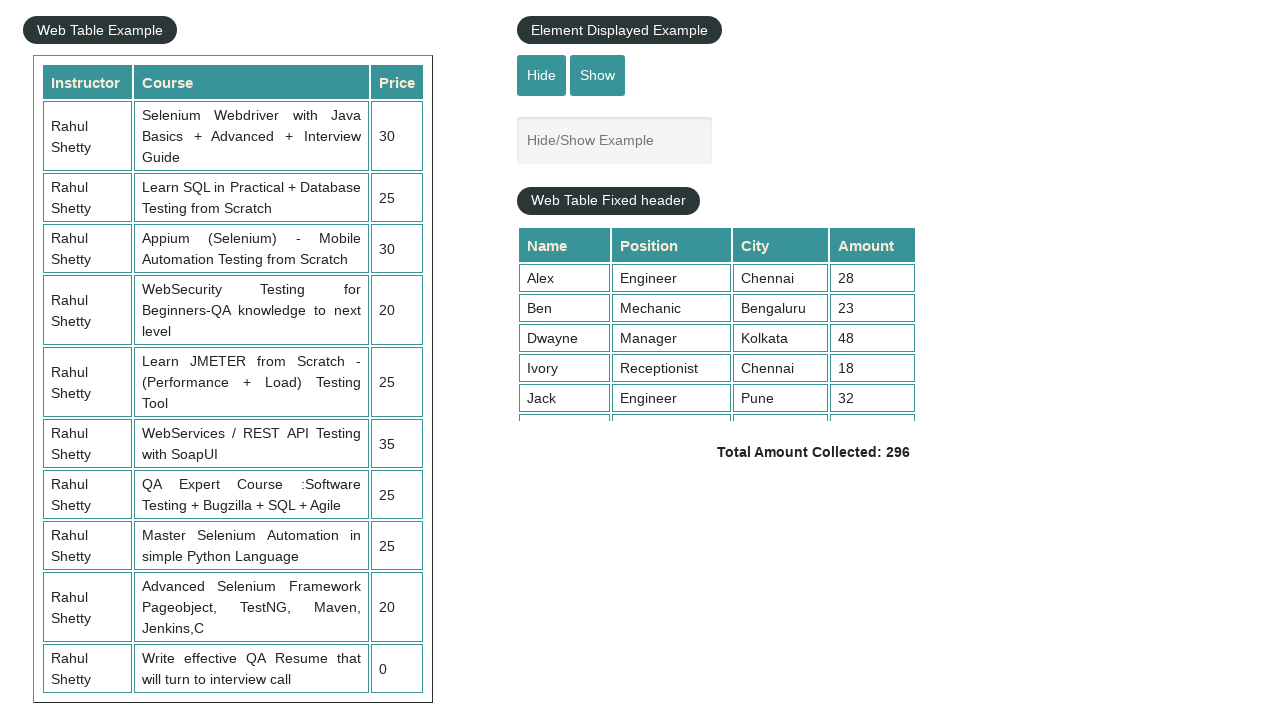